Tests a form by first clicking a dynamically calculated link (based on mathematical formula), then filling out multiple form fields (first_name, last_name, firstname, country) and submitting the form.

Starting URL: http://suninjuly.github.io/find_link_text

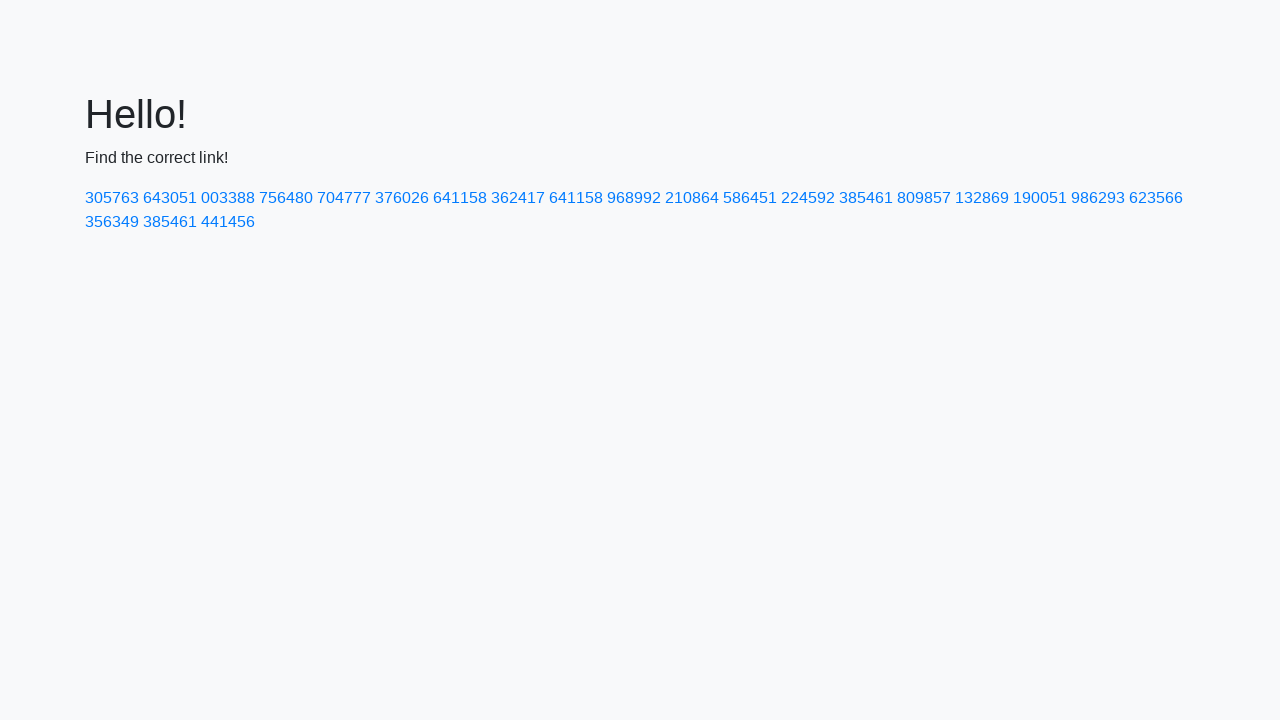

Clicked dynamically calculated link with text '224592' at (808, 198) on text=224592
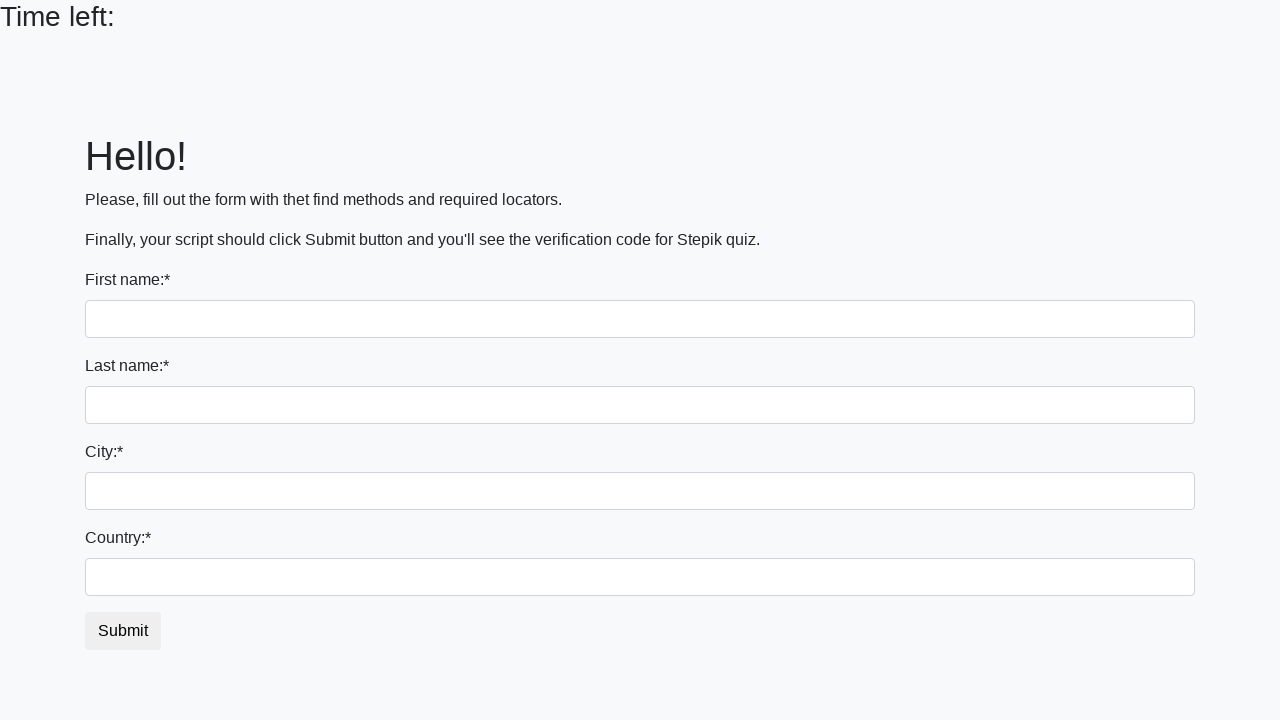

Clicked first_name field at (640, 319) on [name='first_name']
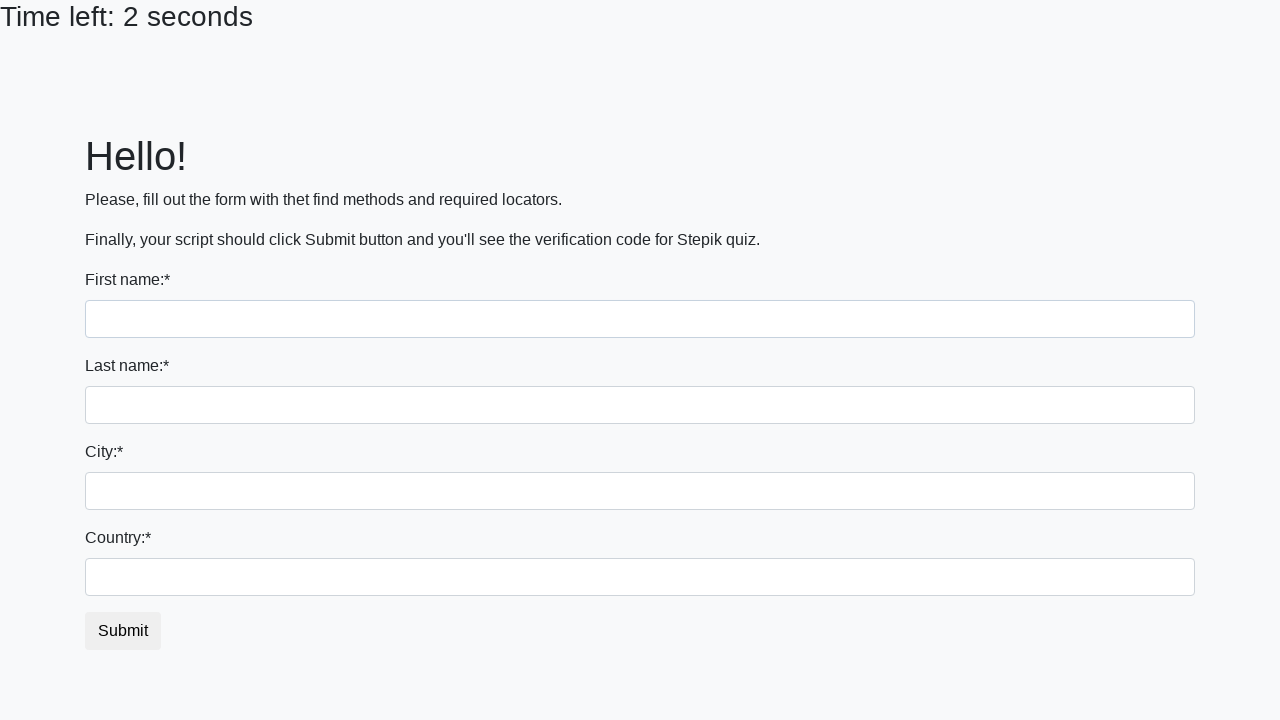

Filled first_name field with 'Ivan' on [name='first_name']
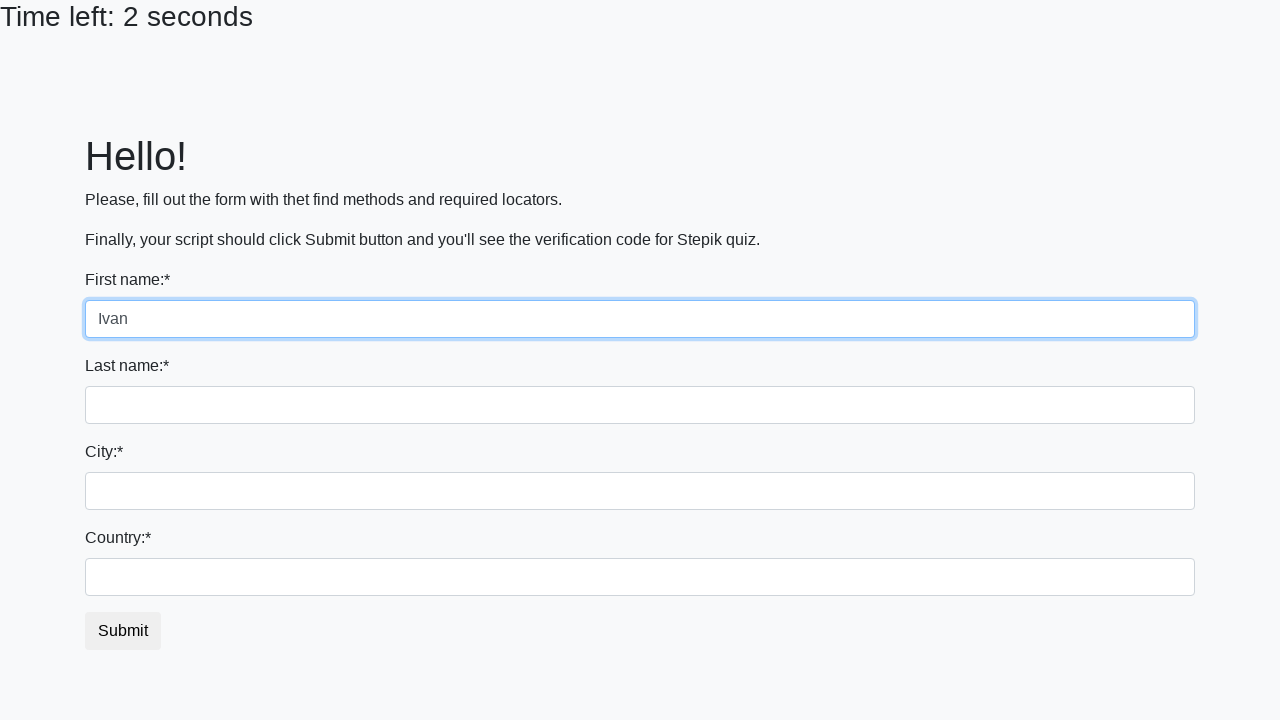

Clicked last_name field at (640, 405) on [name='last_name']
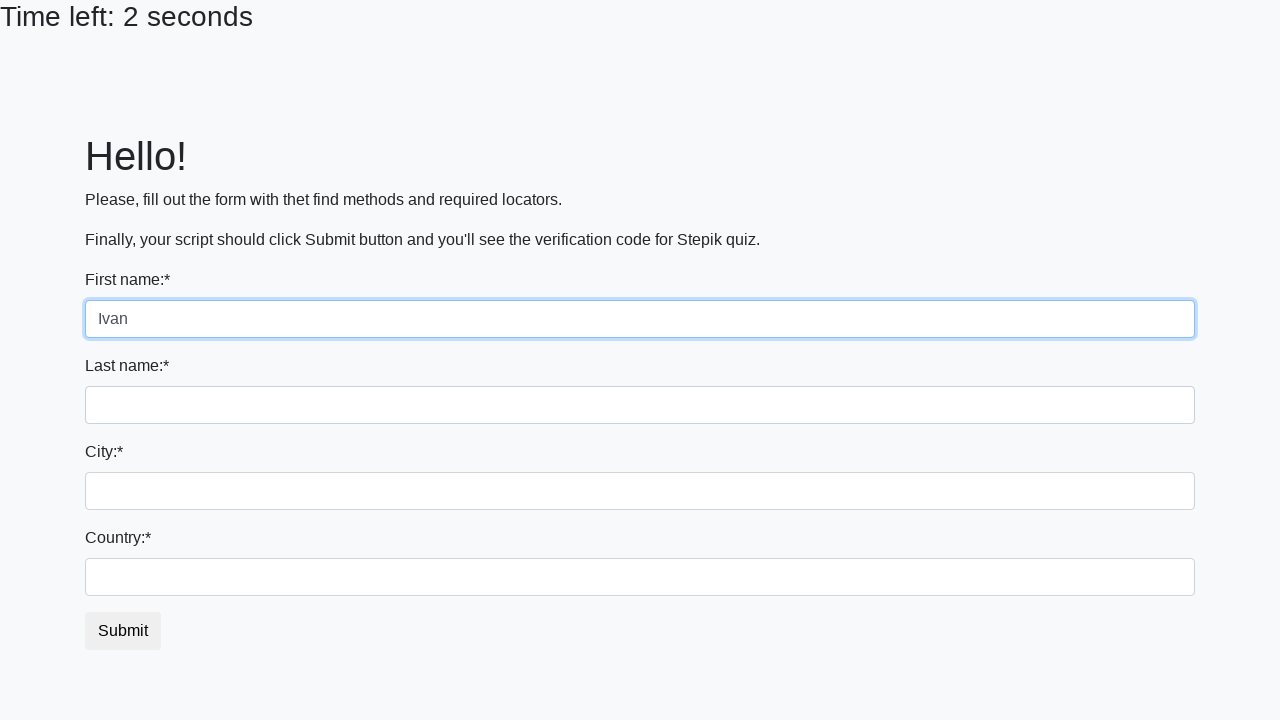

Filled last_name field with 'Ivan' on [name='last_name']
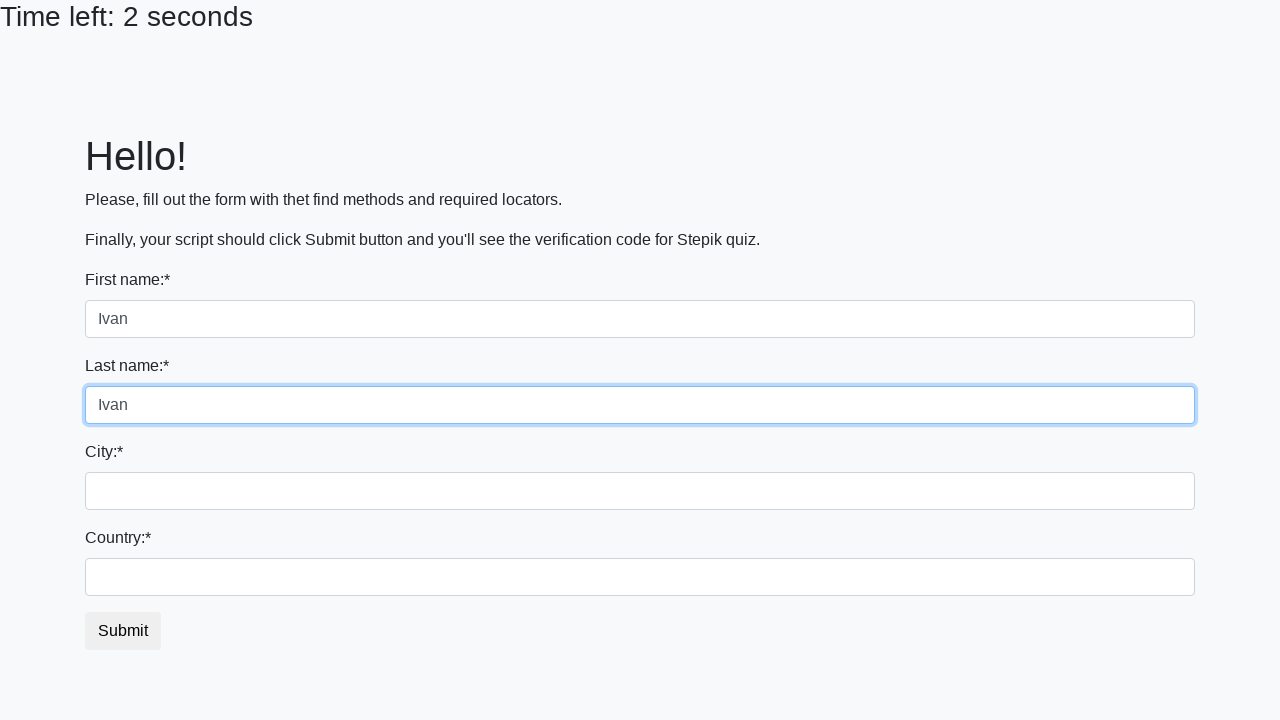

Clicked firstname field at (640, 491) on [name='firstname']
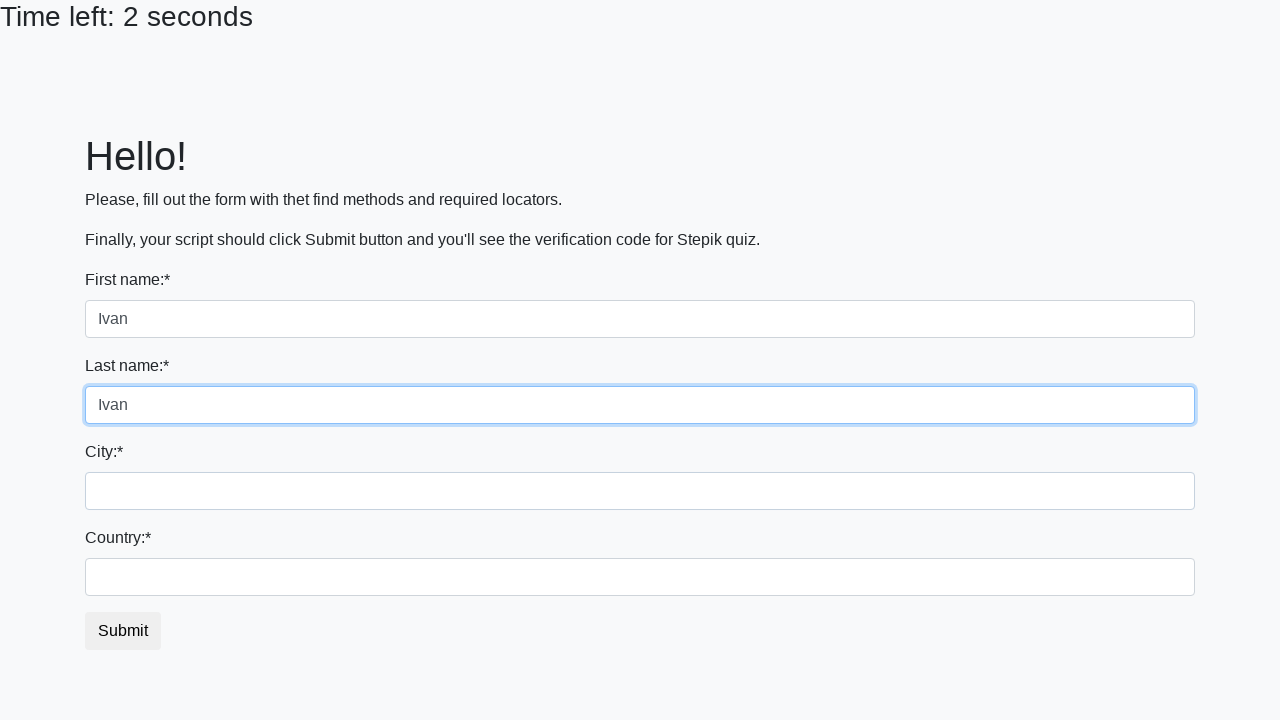

Filled firstname field with 'country' on [name='firstname']
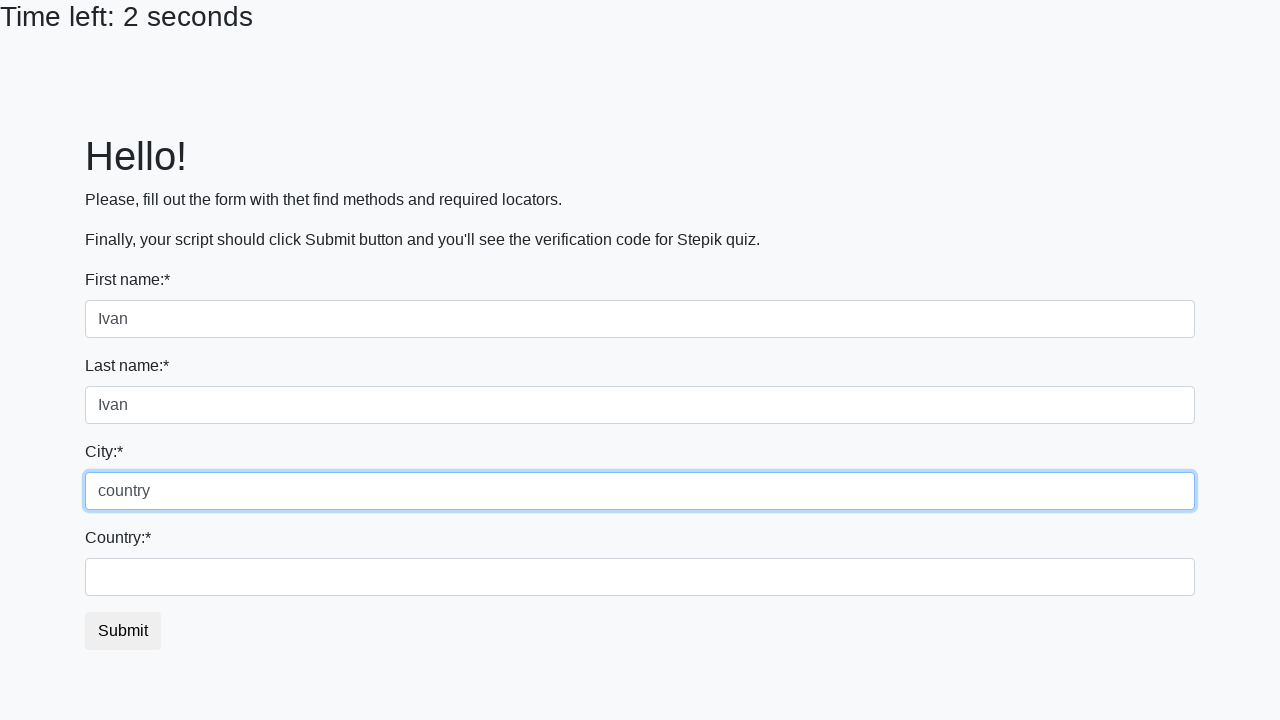

Clicked country field at (640, 577) on #country
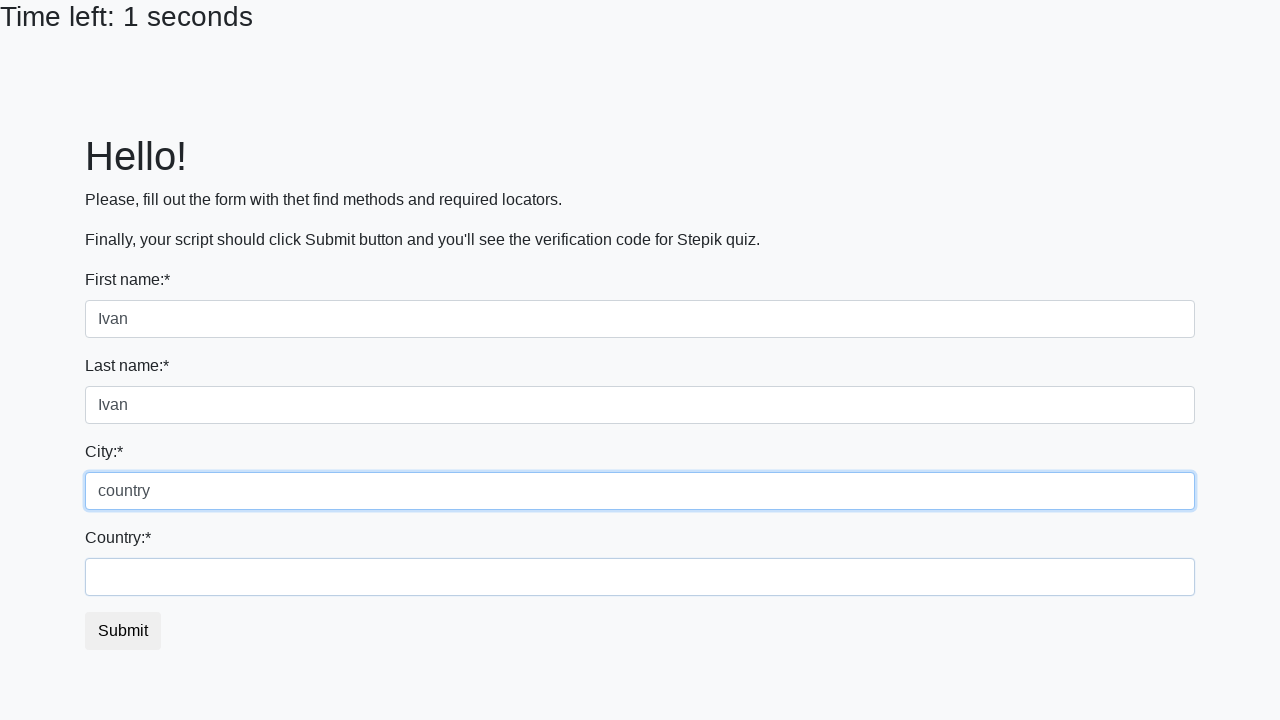

Filled country field with 'country' on #country
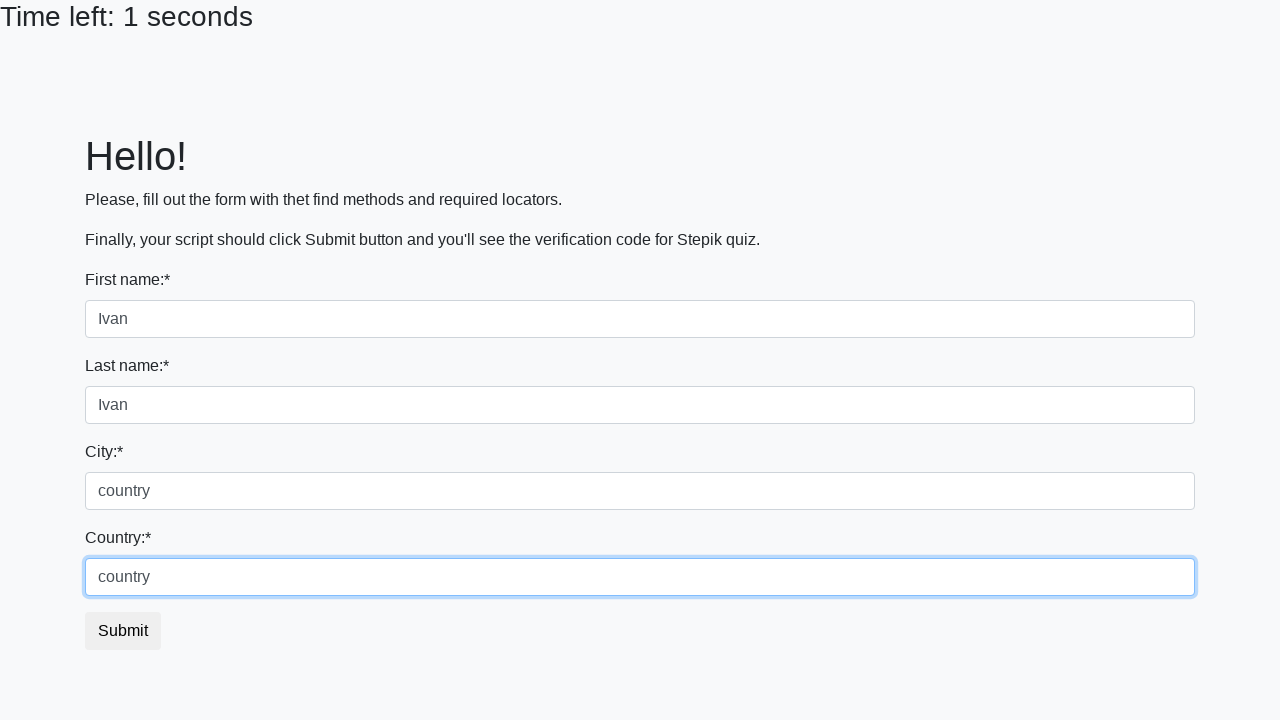

Clicked submit button to submit form at (123, 631) on [type='submit']
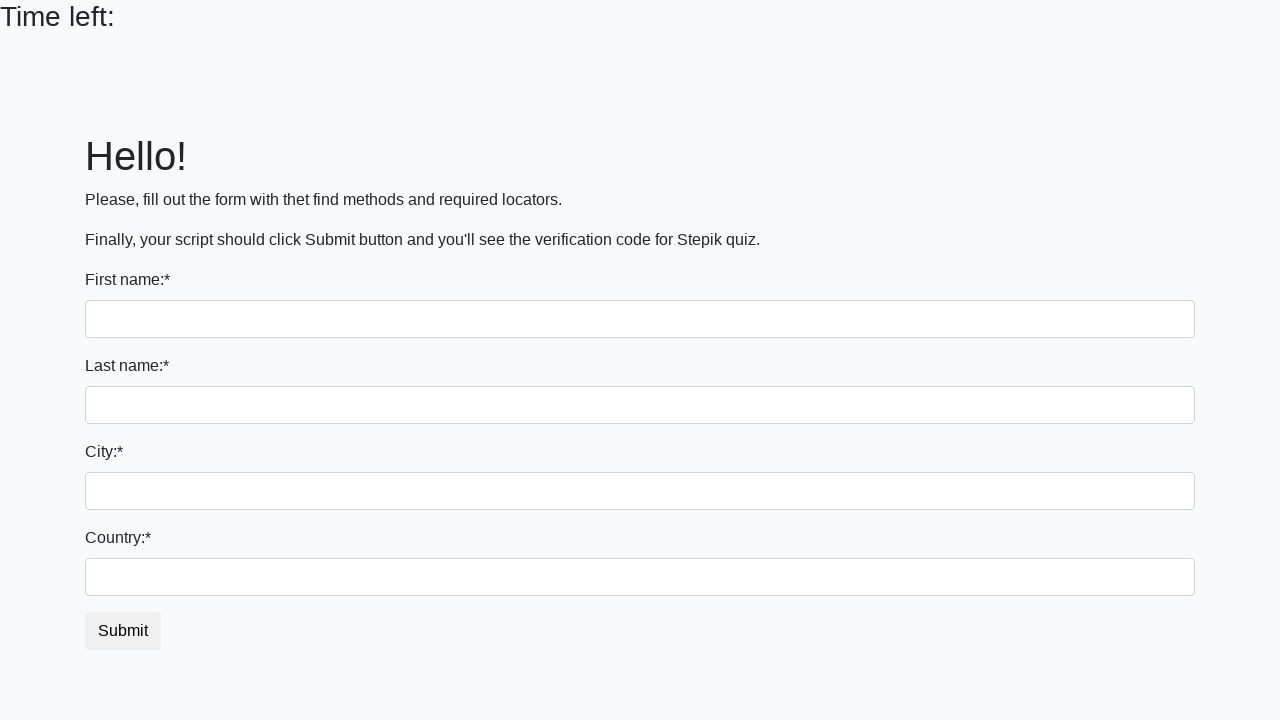

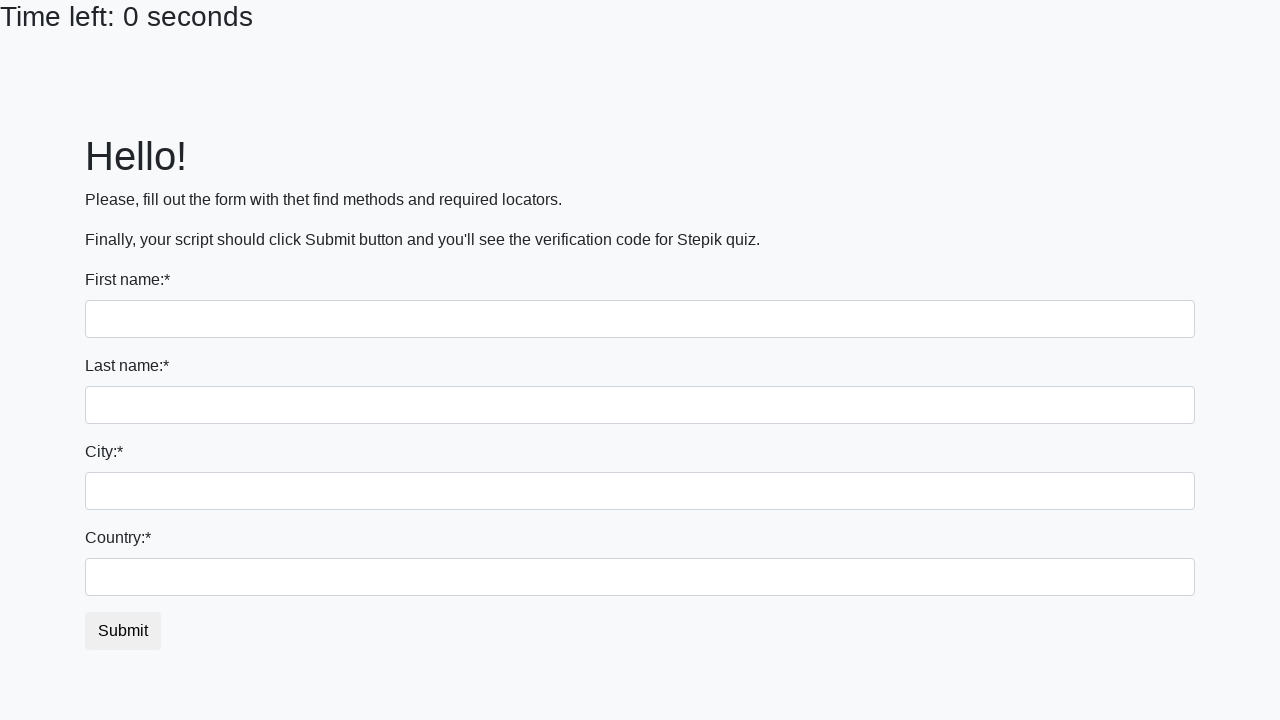